Tests AJAX functionality by clicking a button and waiting for dynamic content to load, then verifying the success message appears.

Starting URL: http://www.uitestingplayground.com/ajax

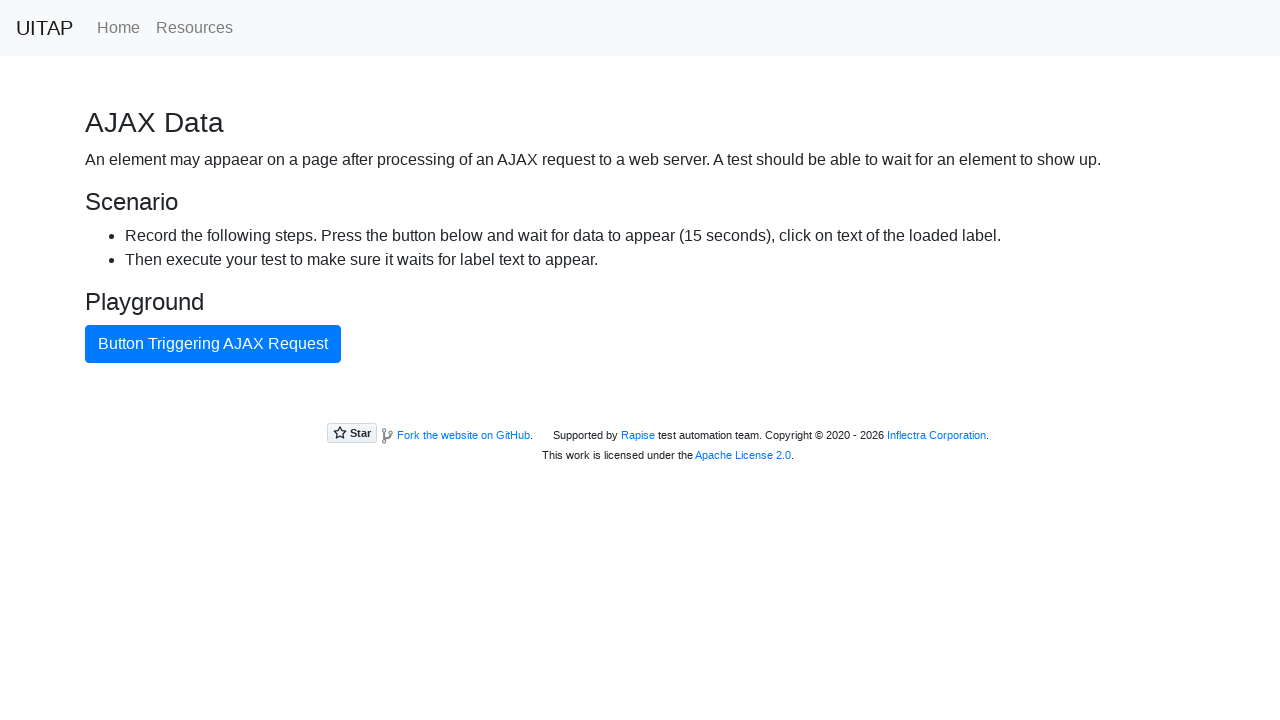

Clicked AJAX button to trigger async content loading at (213, 344) on #ajaxButton
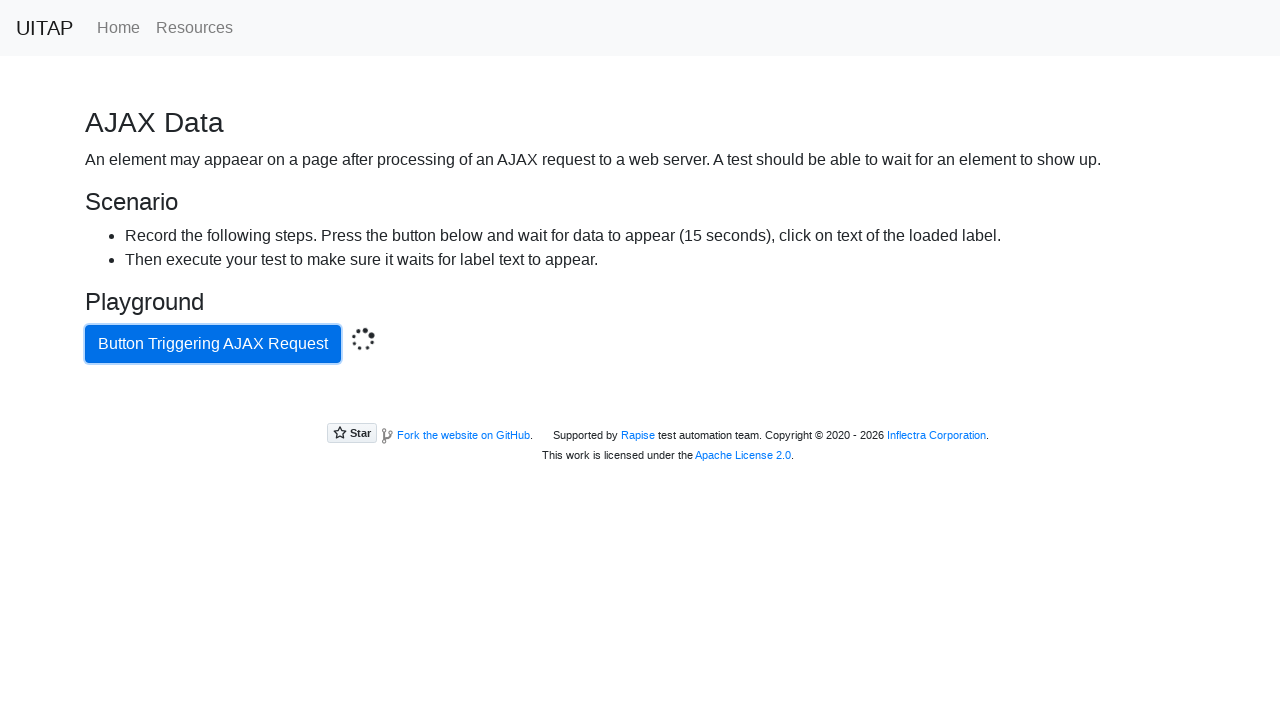

Success message appeared after AJAX request completed
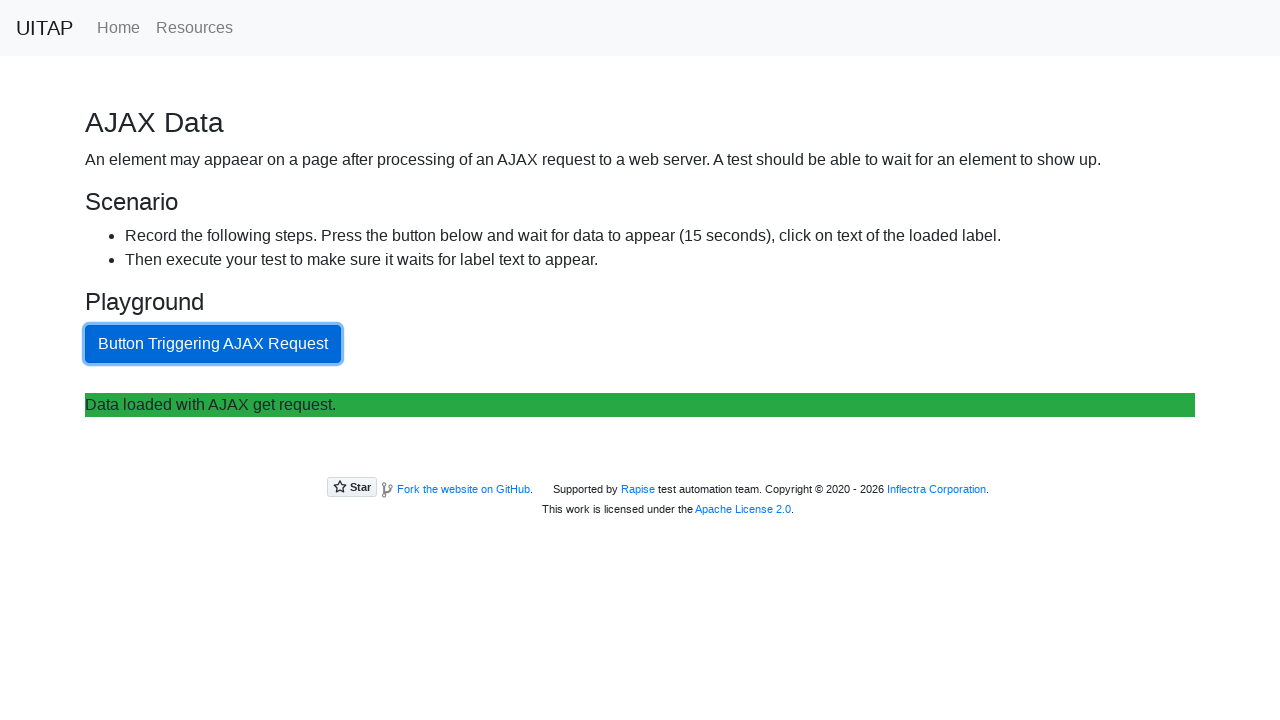

Retrieved success message text: Data loaded with AJAX get request.
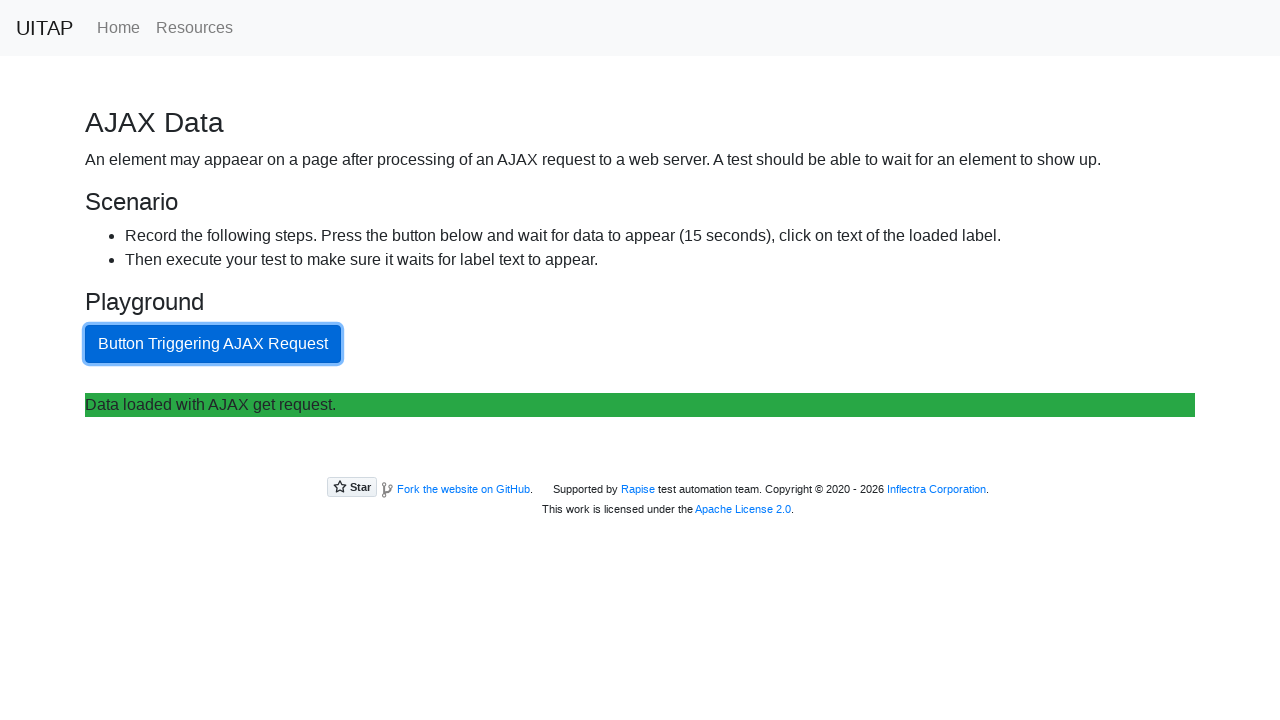

Printed success message to console
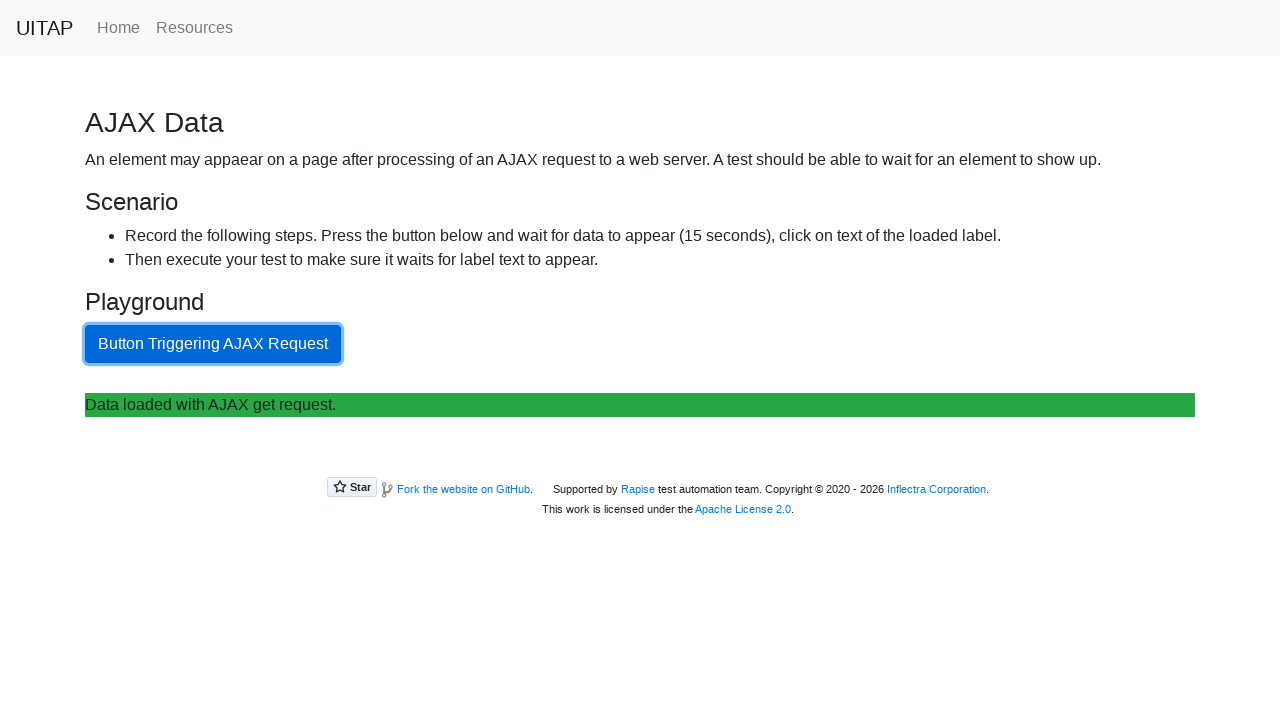

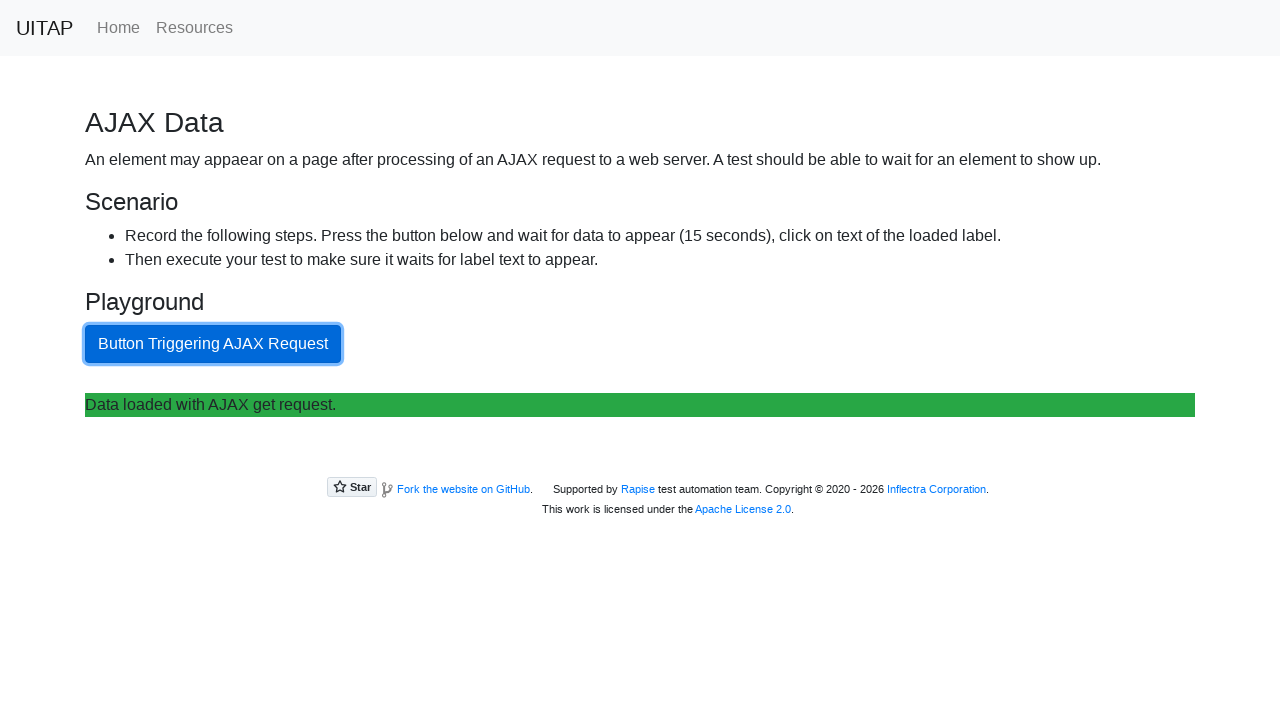